Tests sorting table2's Due column using semantic class-based locators instead of positional selectors

Starting URL: http://the-internet.herokuapp.com/tables

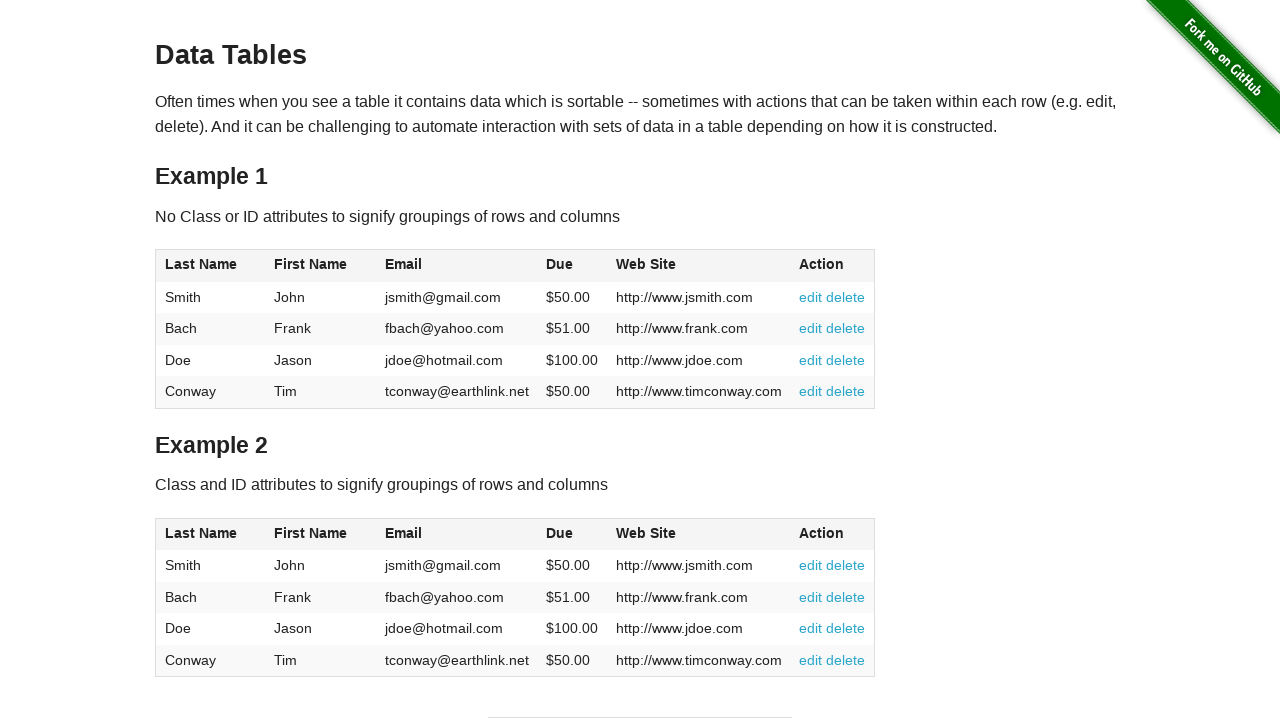

Clicked the Due column header in table2 to sort at (560, 533) on #table2 thead .dues
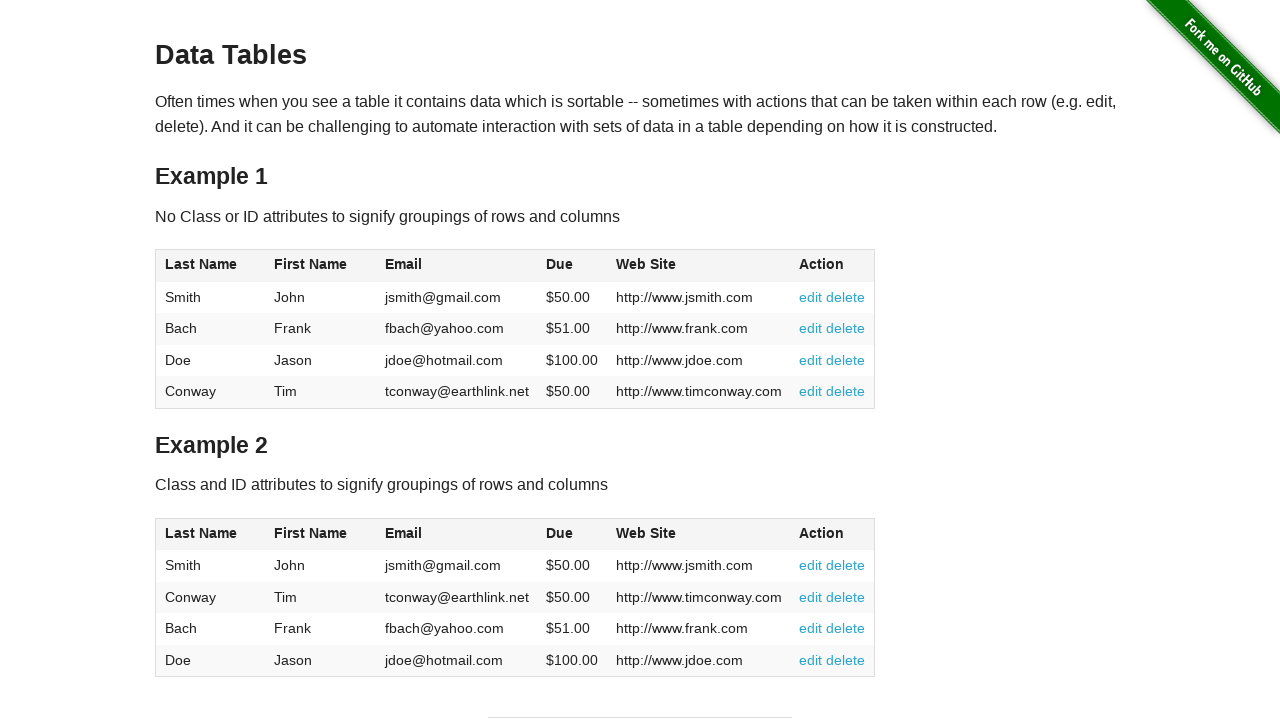

Waited for table2 body data to load after sorting
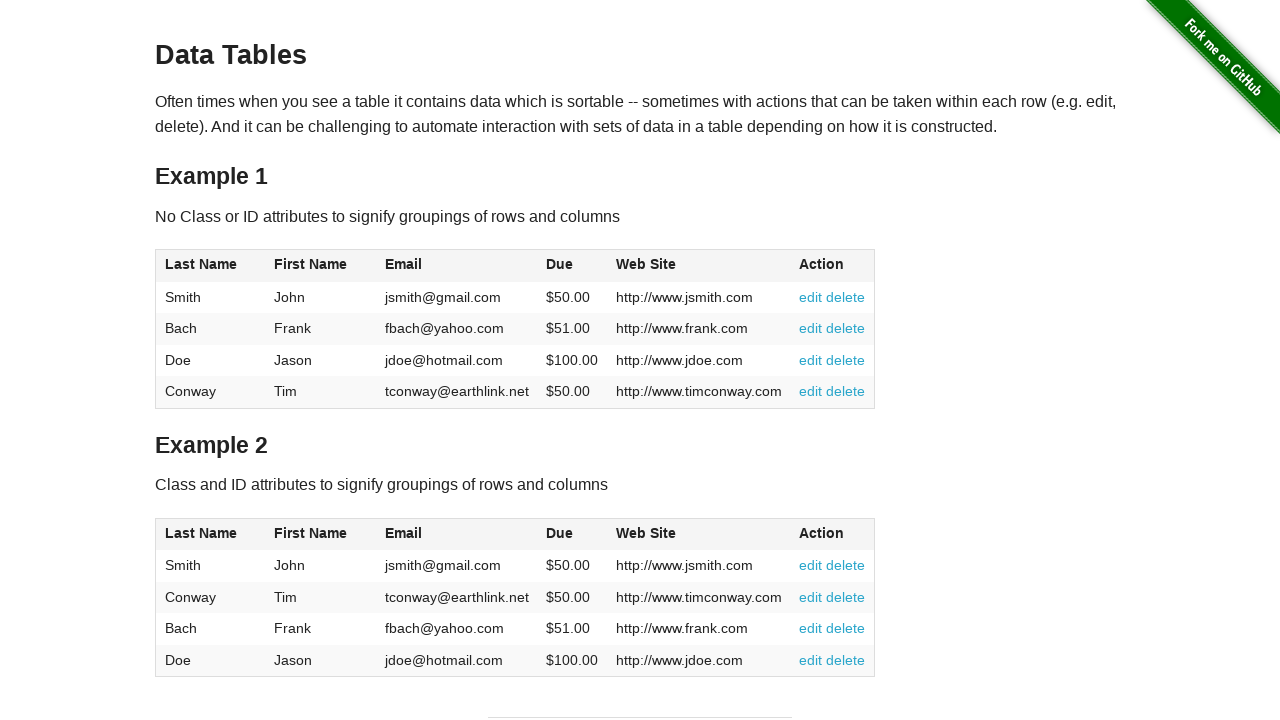

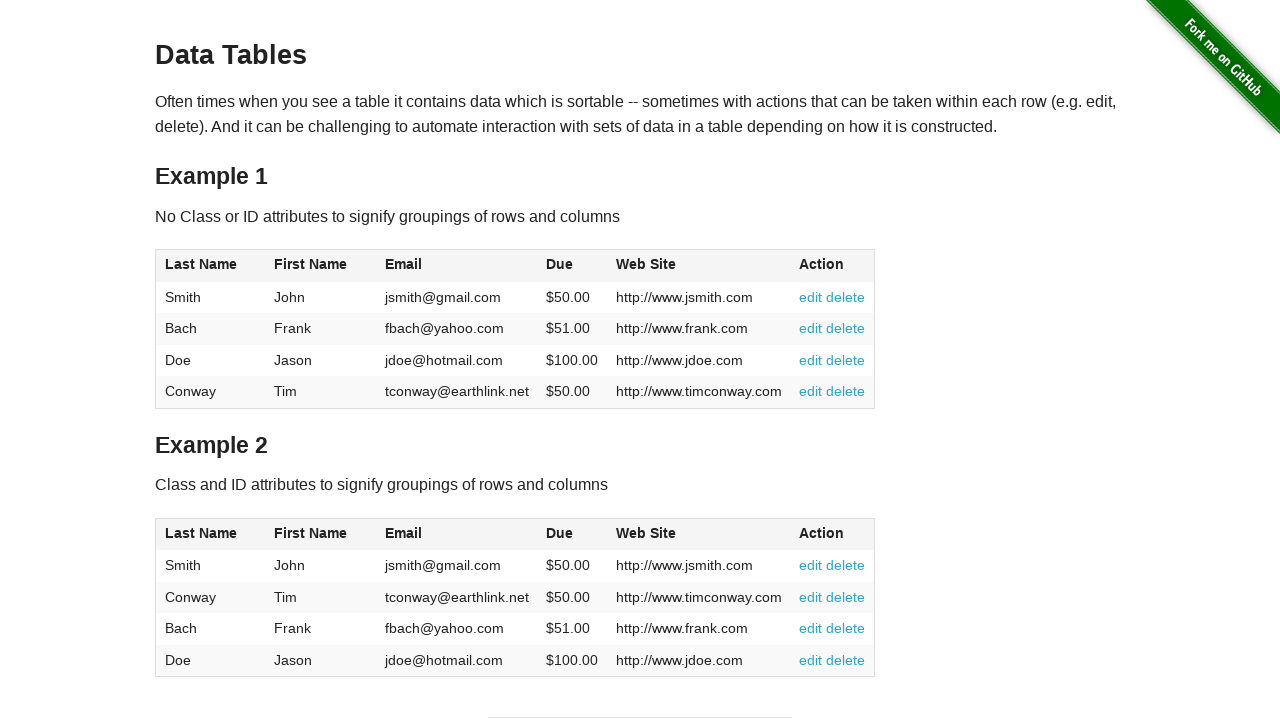